Tests tooltip display when hovering over a button

Starting URL: https://demoqa.com/tool-tips

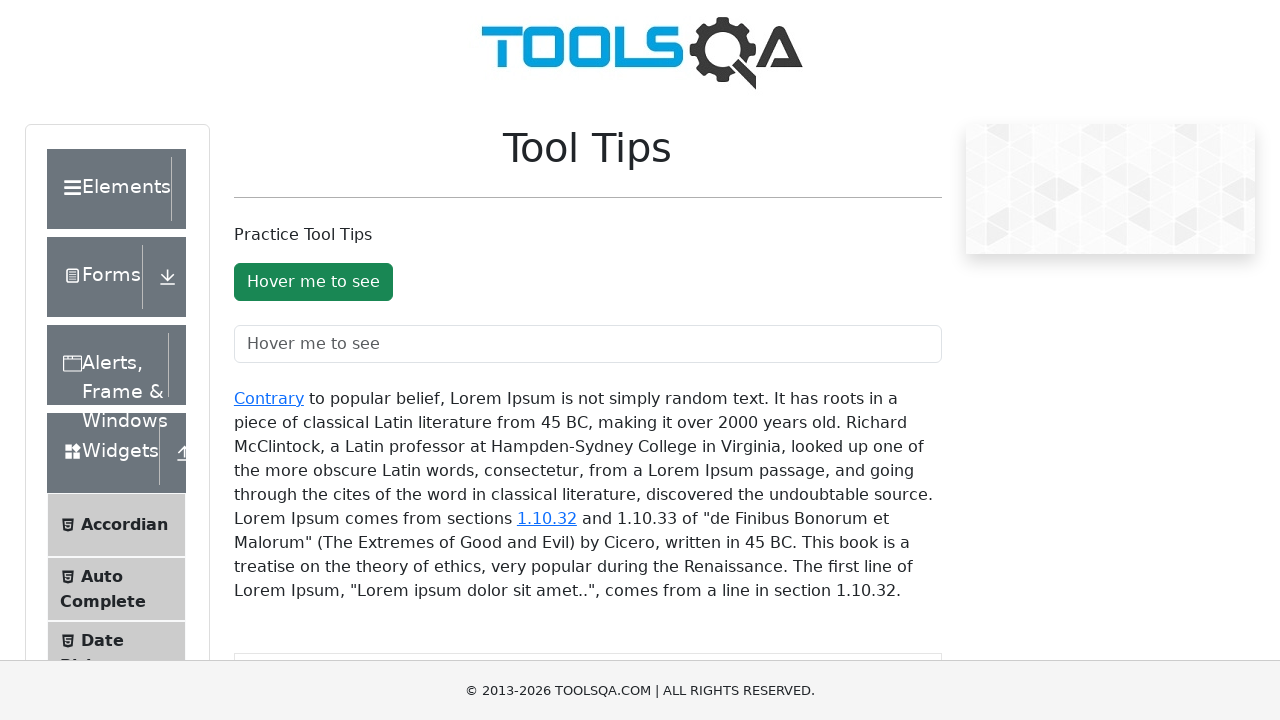

Hovered over the tooltip button at (313, 282) on #toolTipButton
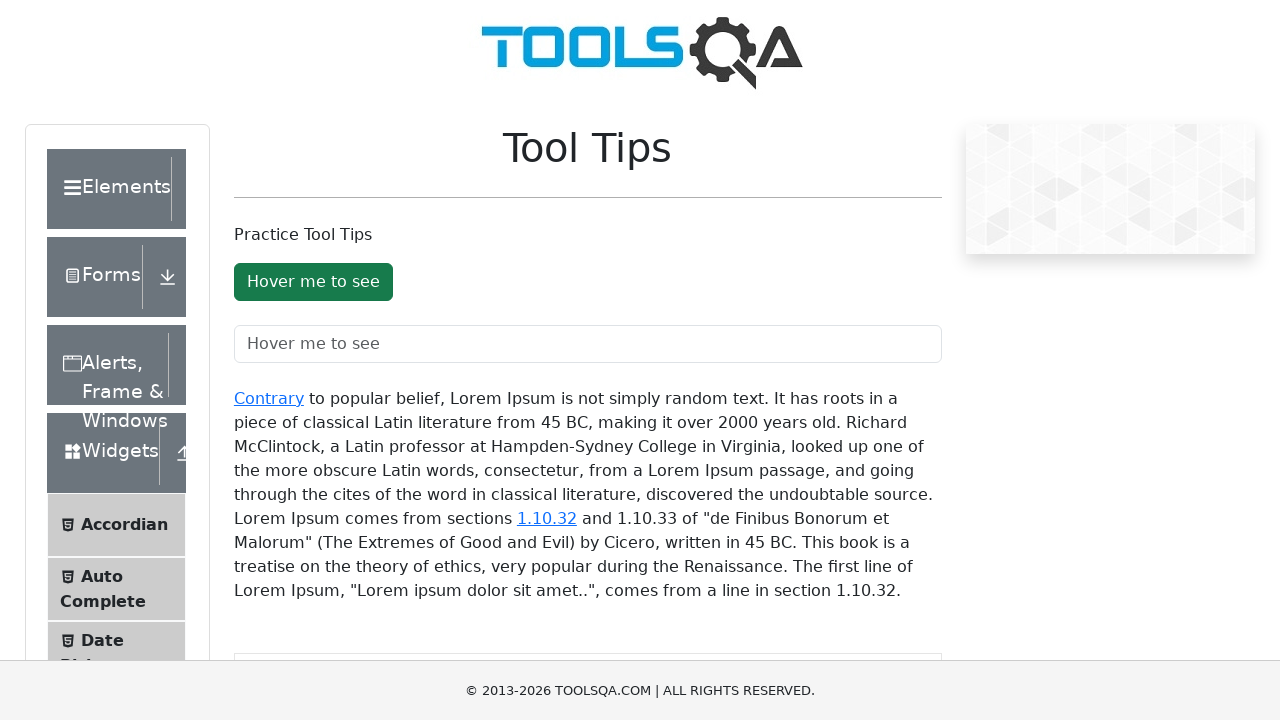

Tooltip appeared with text 'You hovered over the Button'
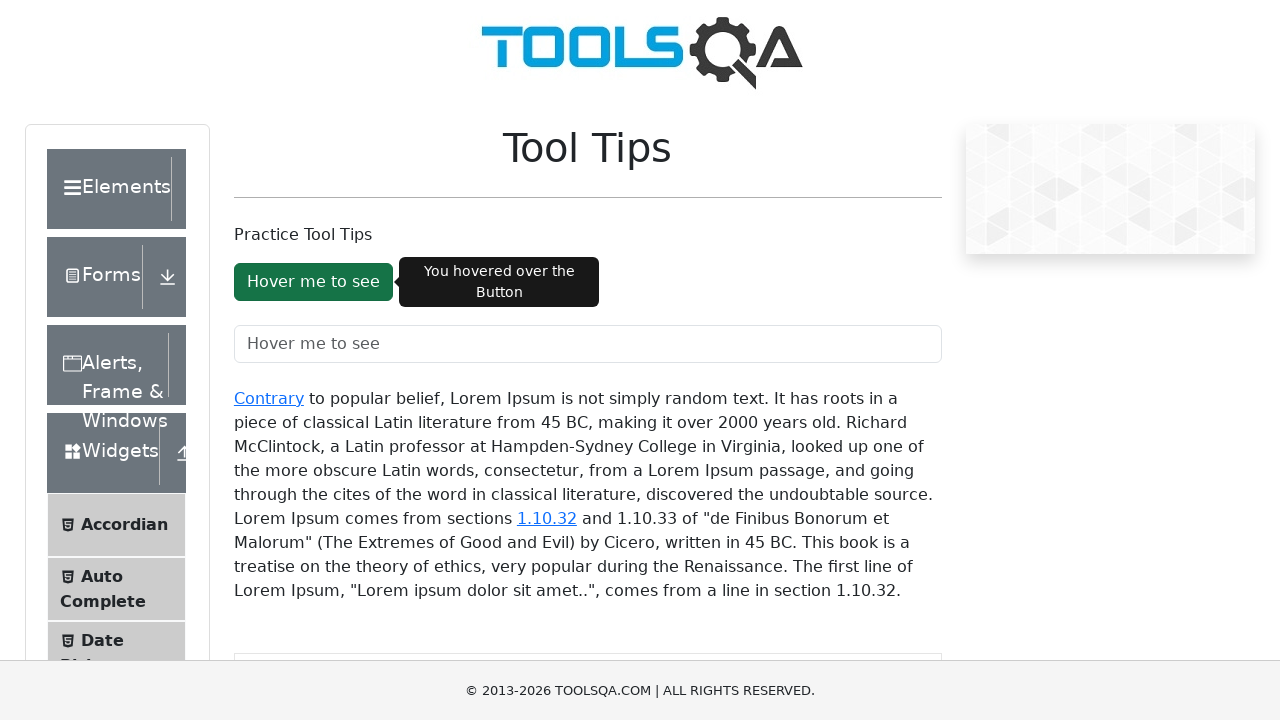

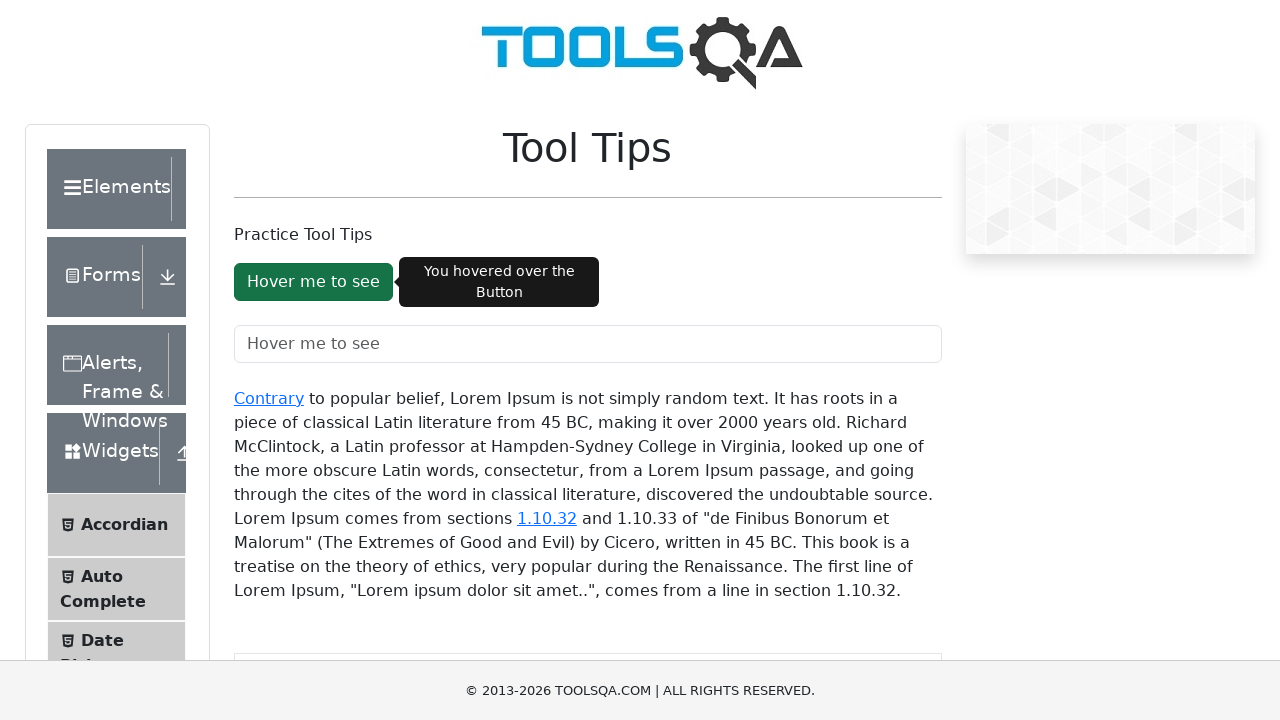